Tests browser navigation by visiting otto.de and wisequarter.com, verifying page titles and URLs contain expected keywords, then using browser back, refresh, and forward navigation controls.

Starting URL: https://www.otto.de

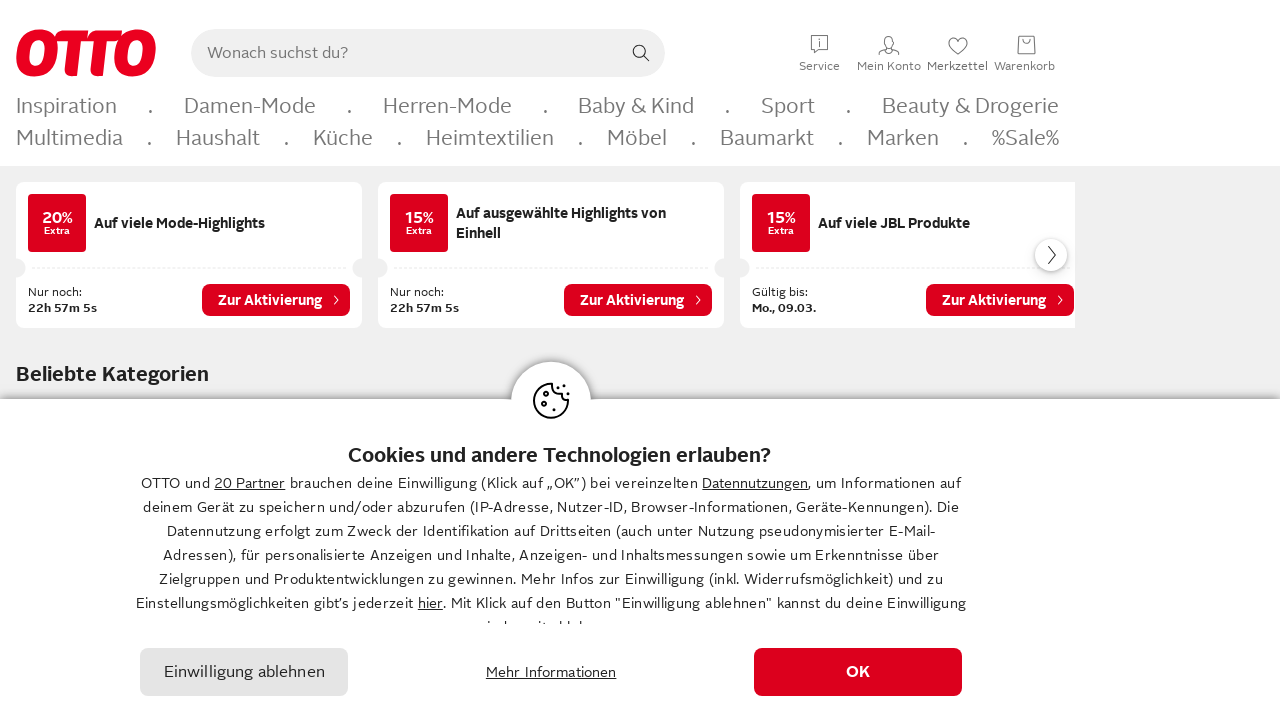

Retrieved OTTO page title
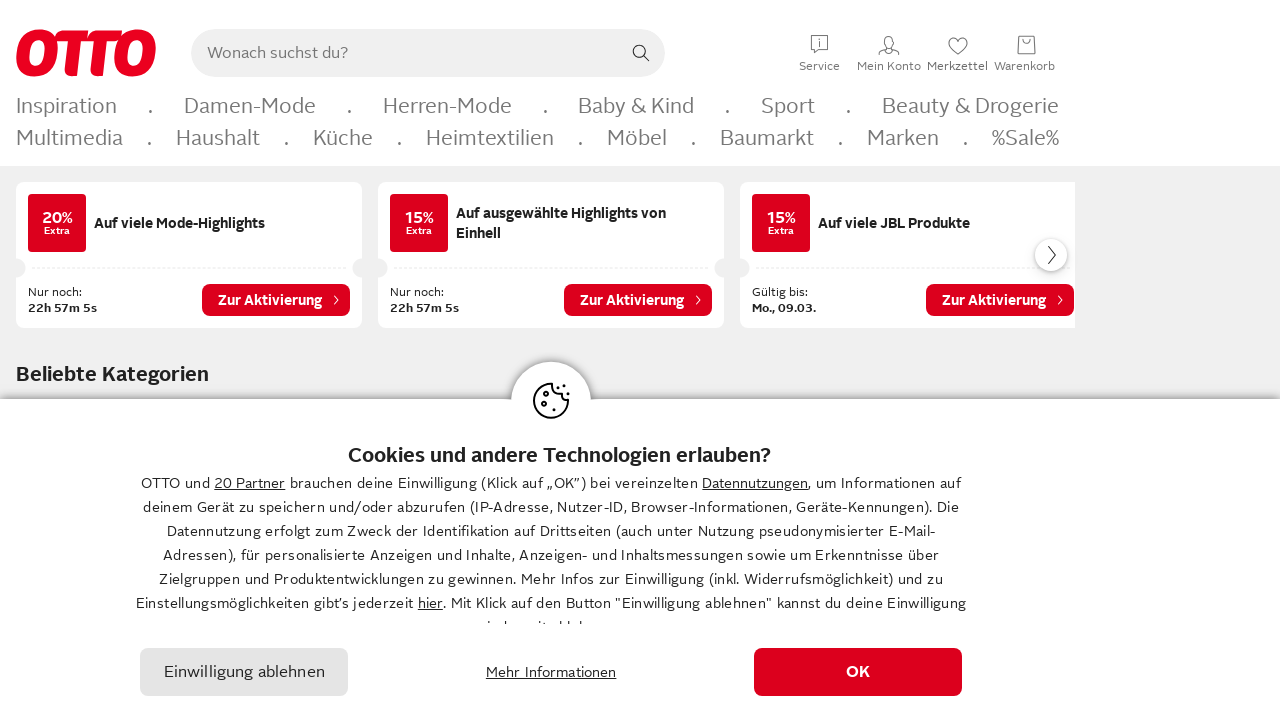

Verified OTTO page title contains 'OTTO'
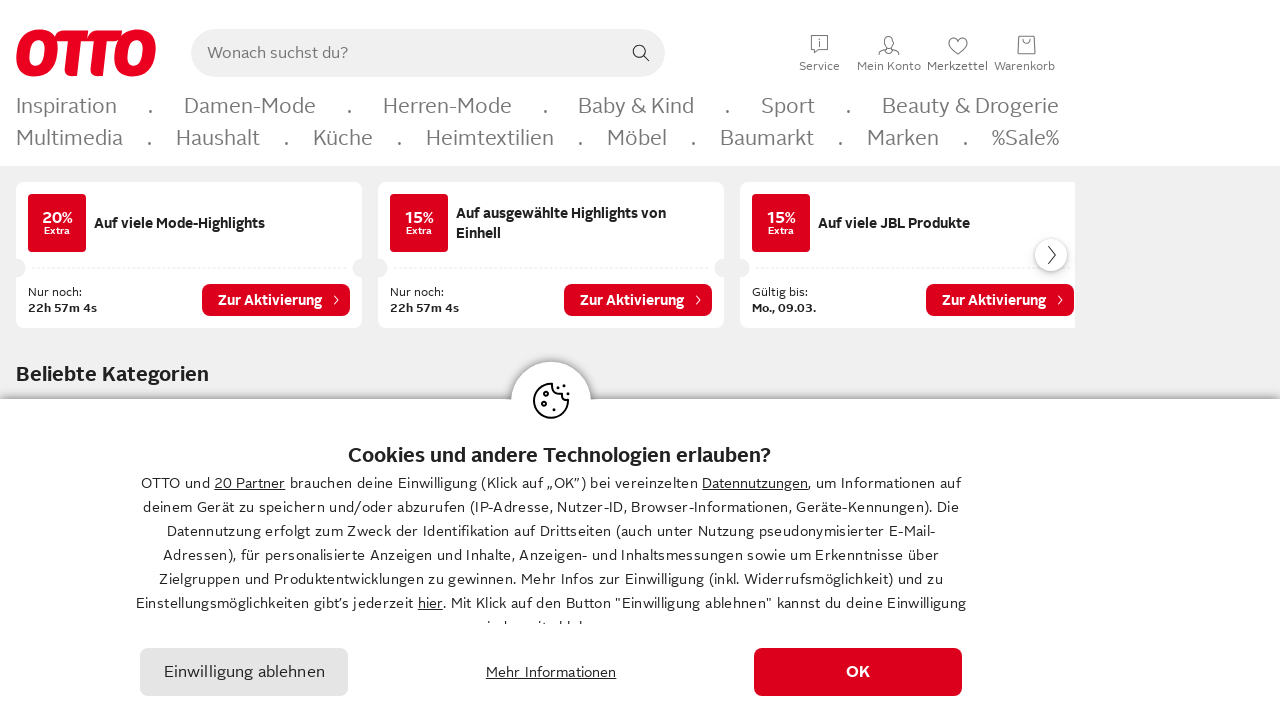

Retrieved OTTO page URL
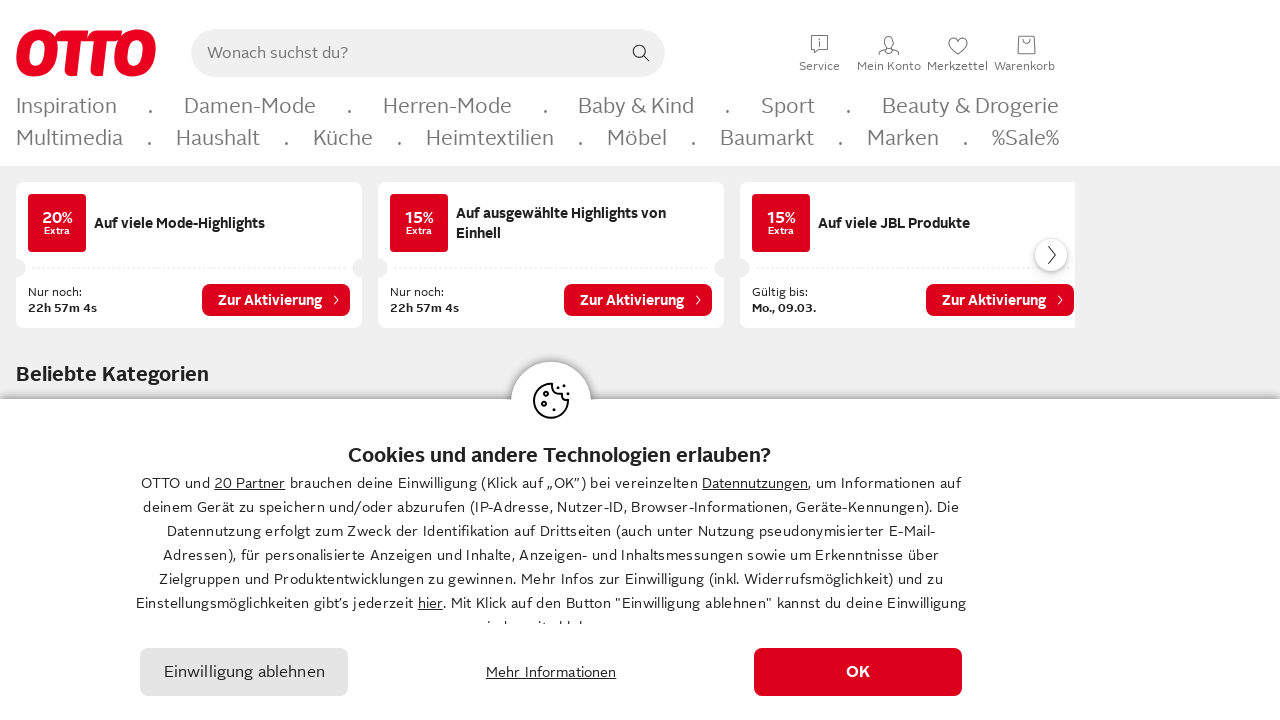

Verified OTTO URL contains 'otto'
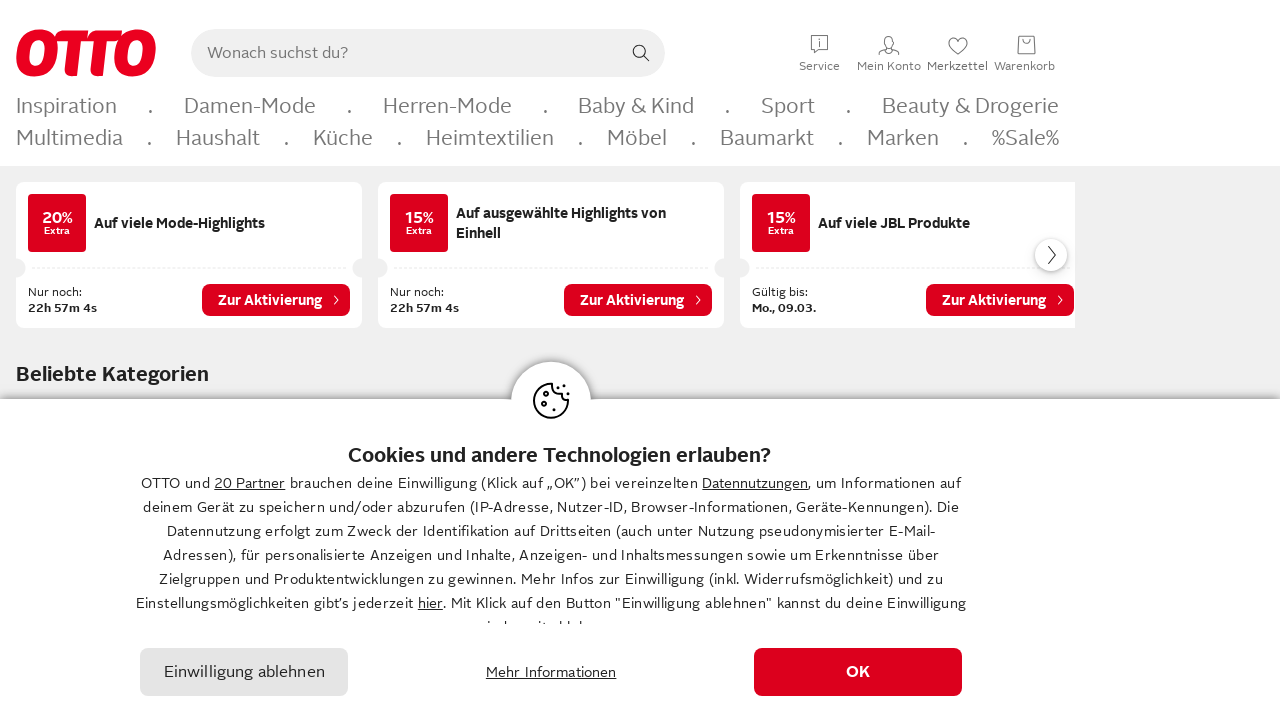

Navigated to wisequarter.com
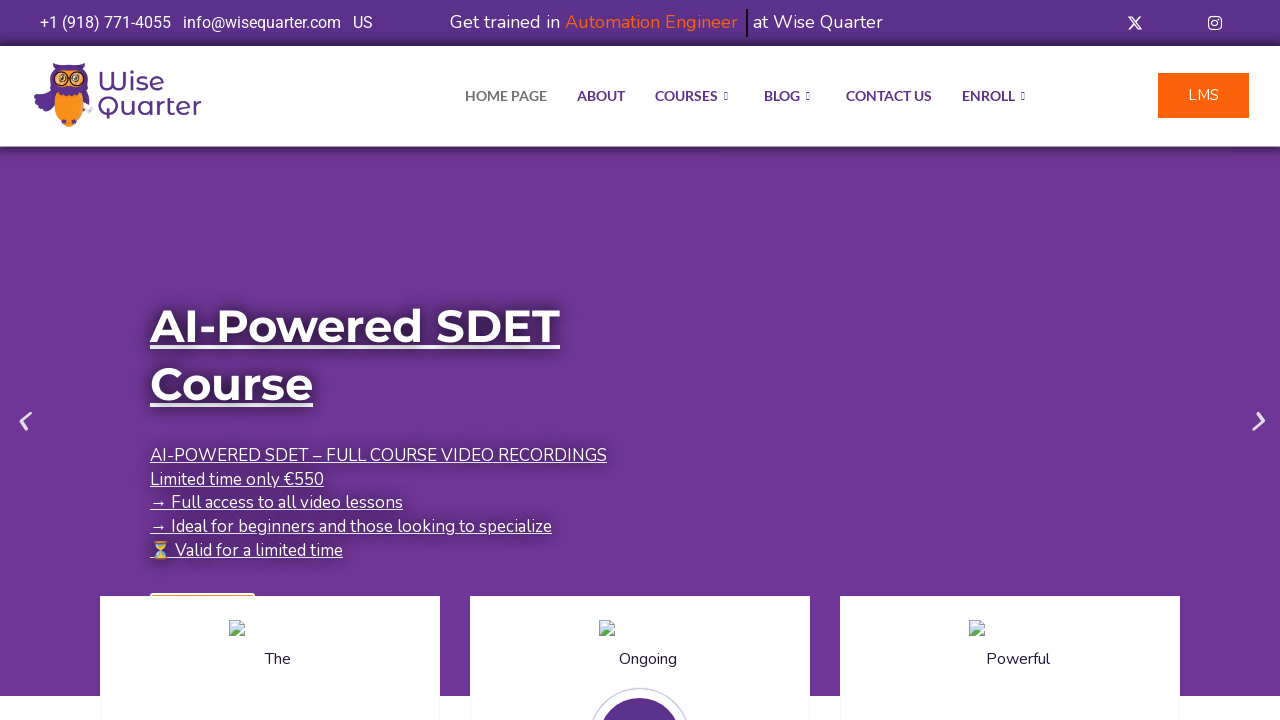

Retrieved Wisequarter page title
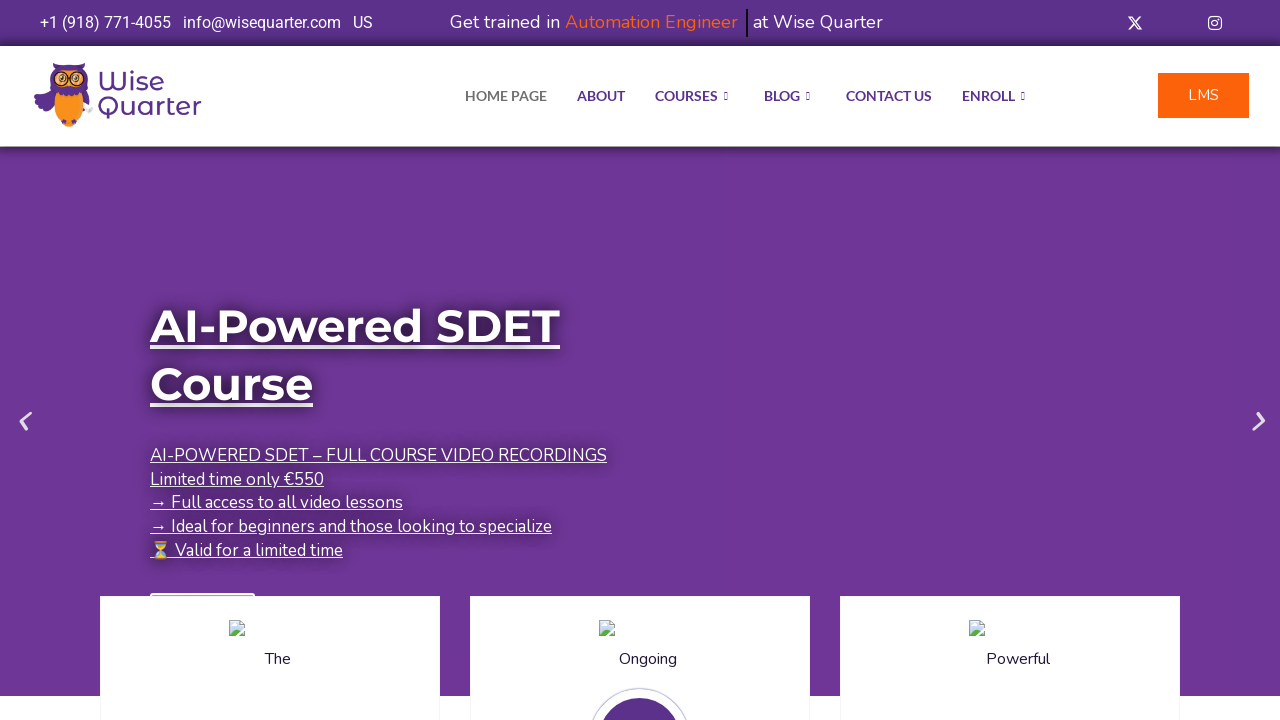

Verified Wisequarter page title contains 'Quarter'
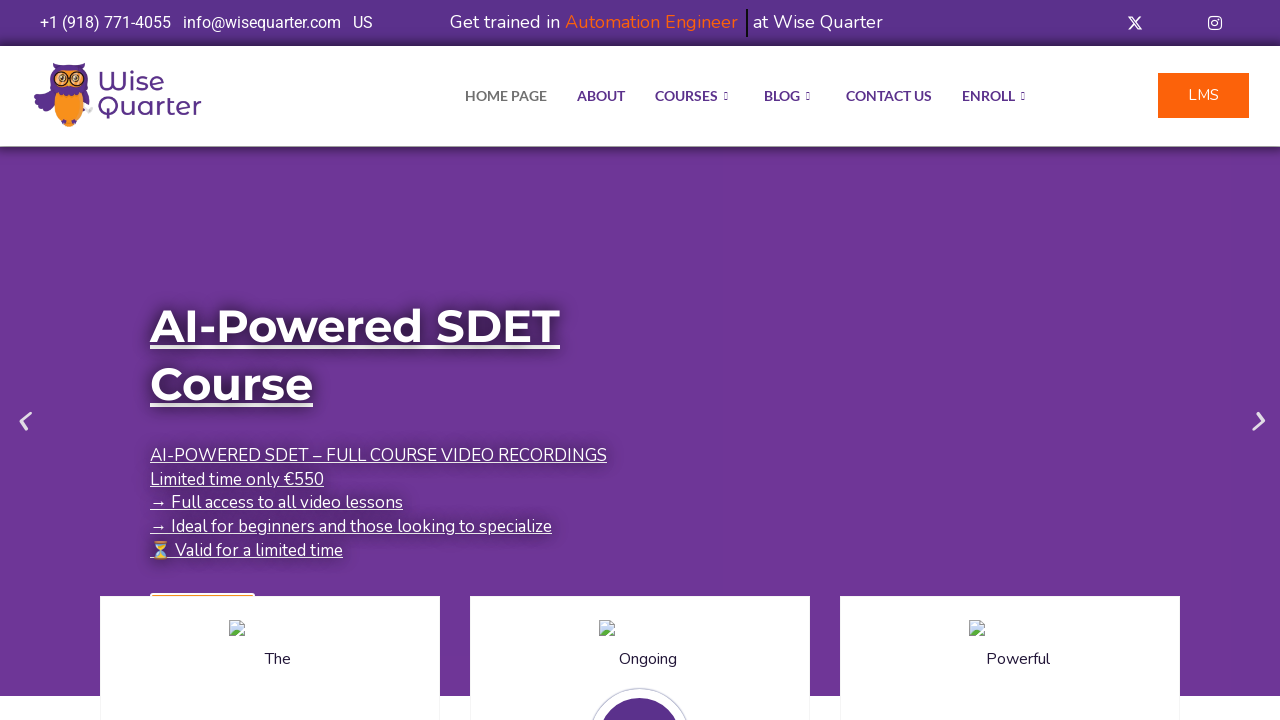

Retrieved Wisequarter page URL
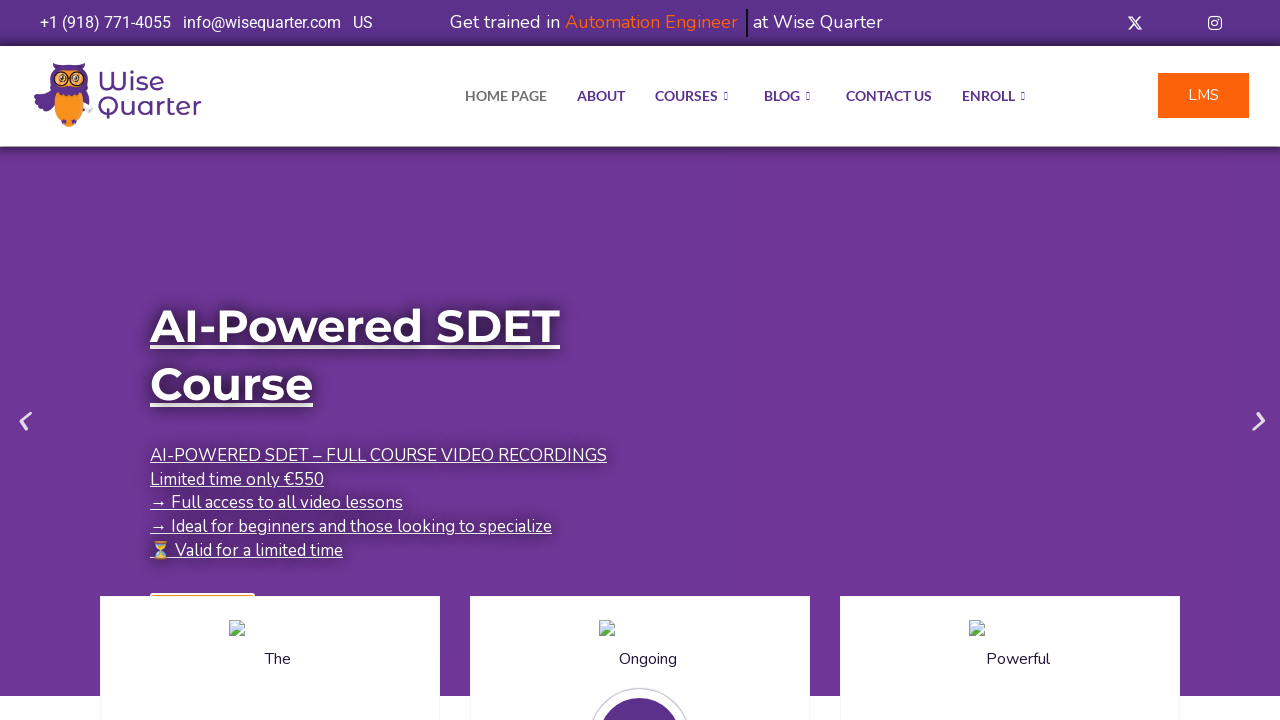

Verified Wisequarter URL contains 'quarter'
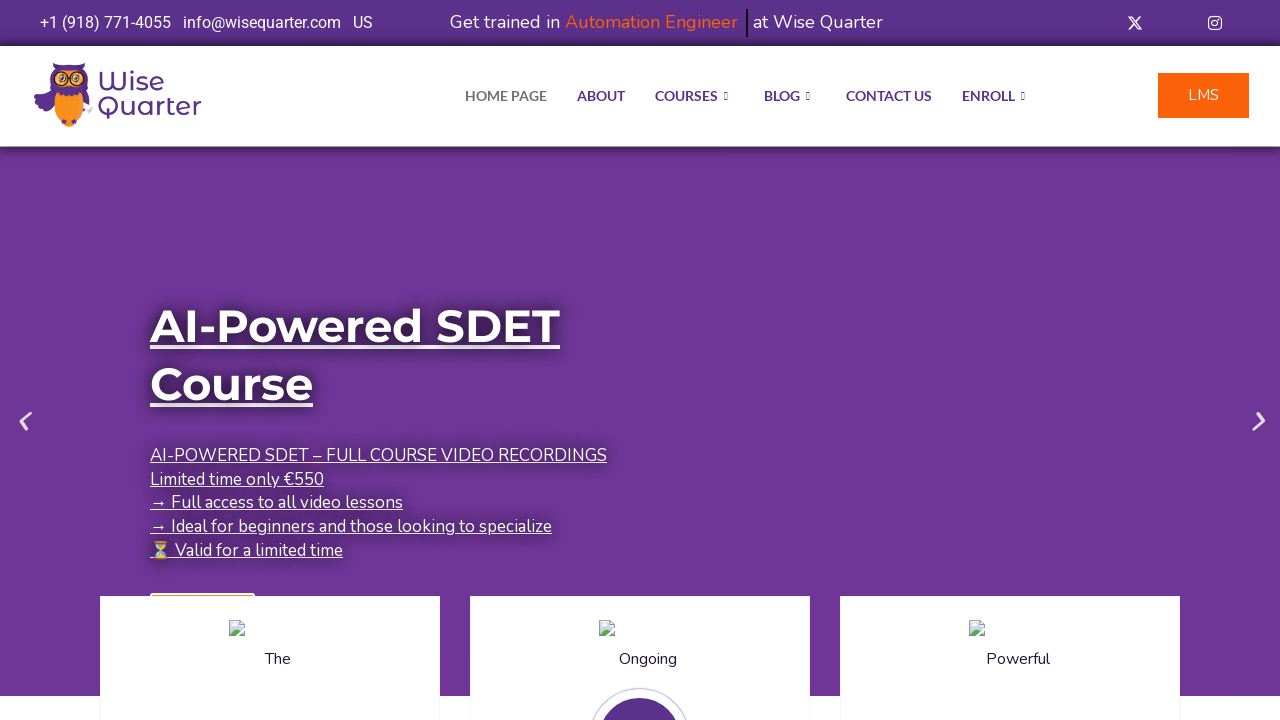

Navigated back to previous page (OTTO)
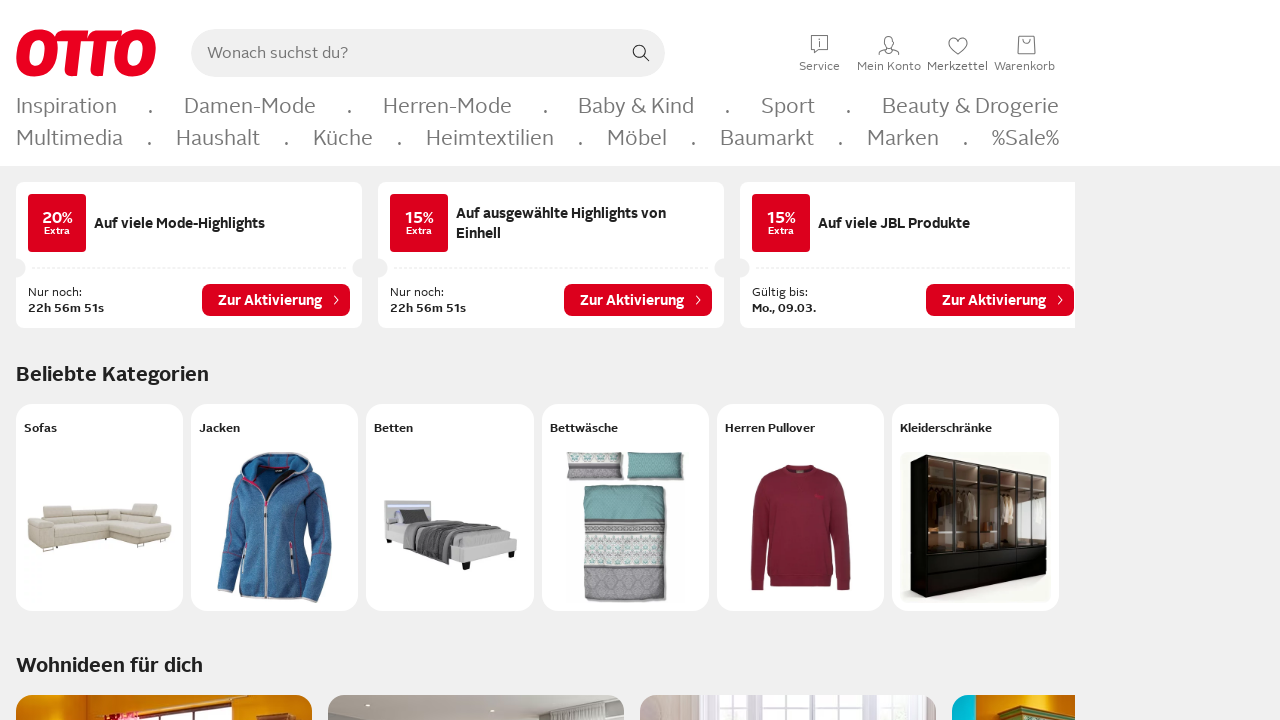

Refreshed the current page
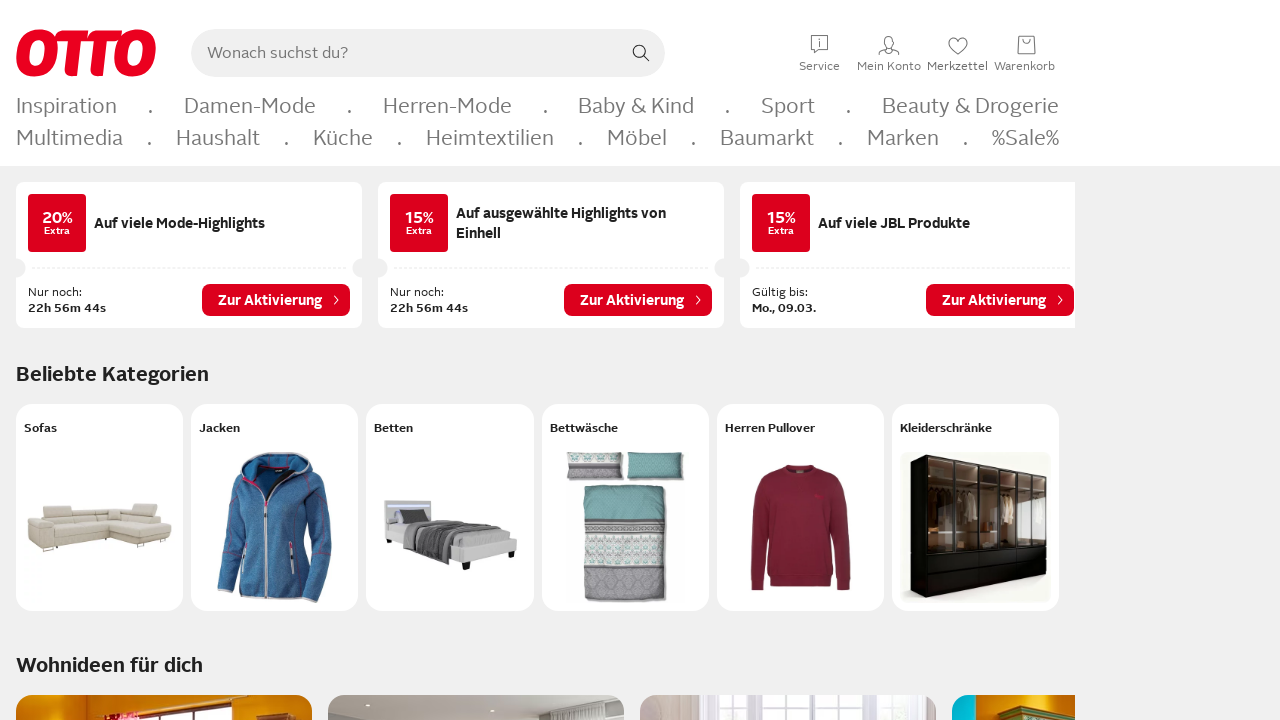

Navigated forward to Wisequarter
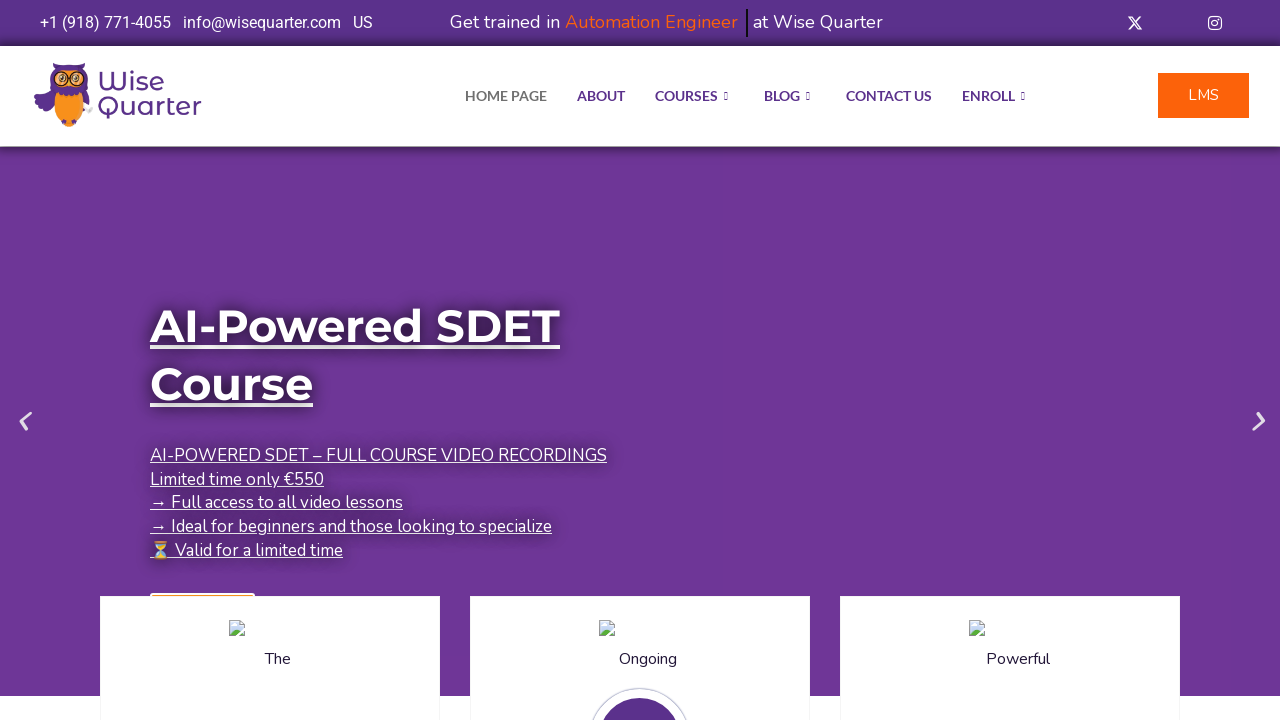

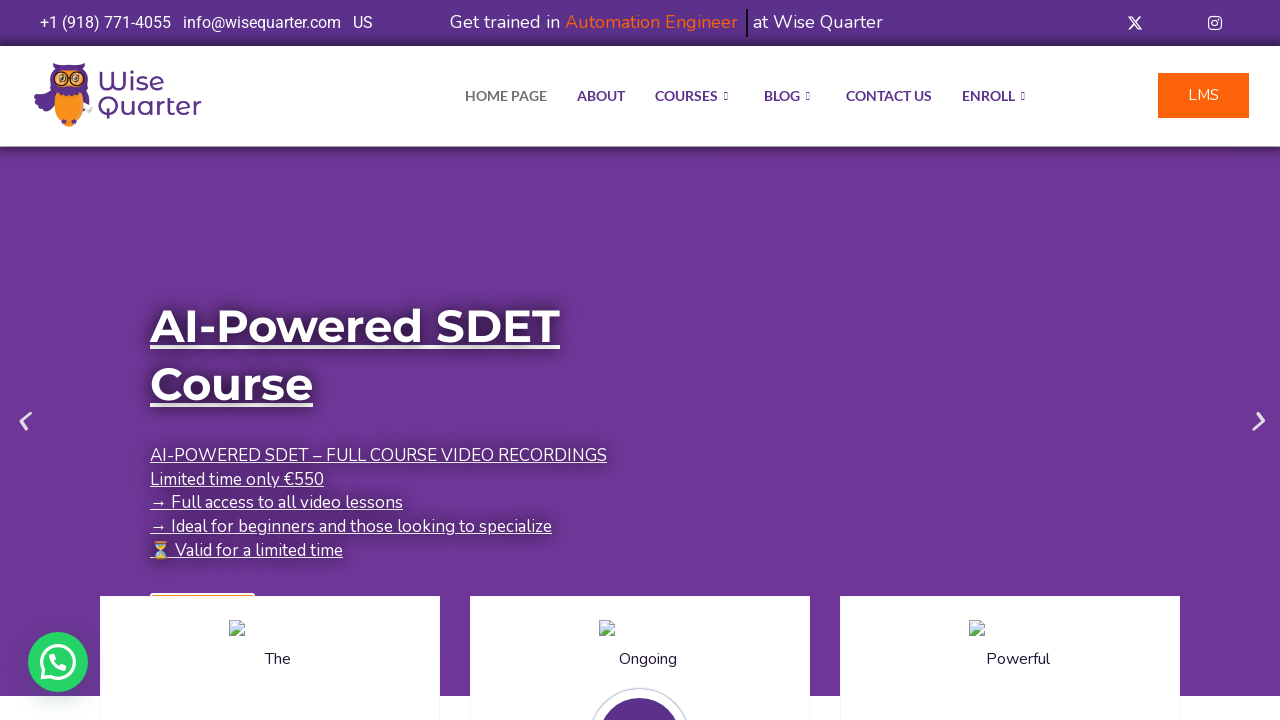